Tests opening a new tabbed window by clicking a button, switching to the new tab to verify it opened, then switching back to the parent window.

Starting URL: https://demo.automationtesting.in/Windows.html

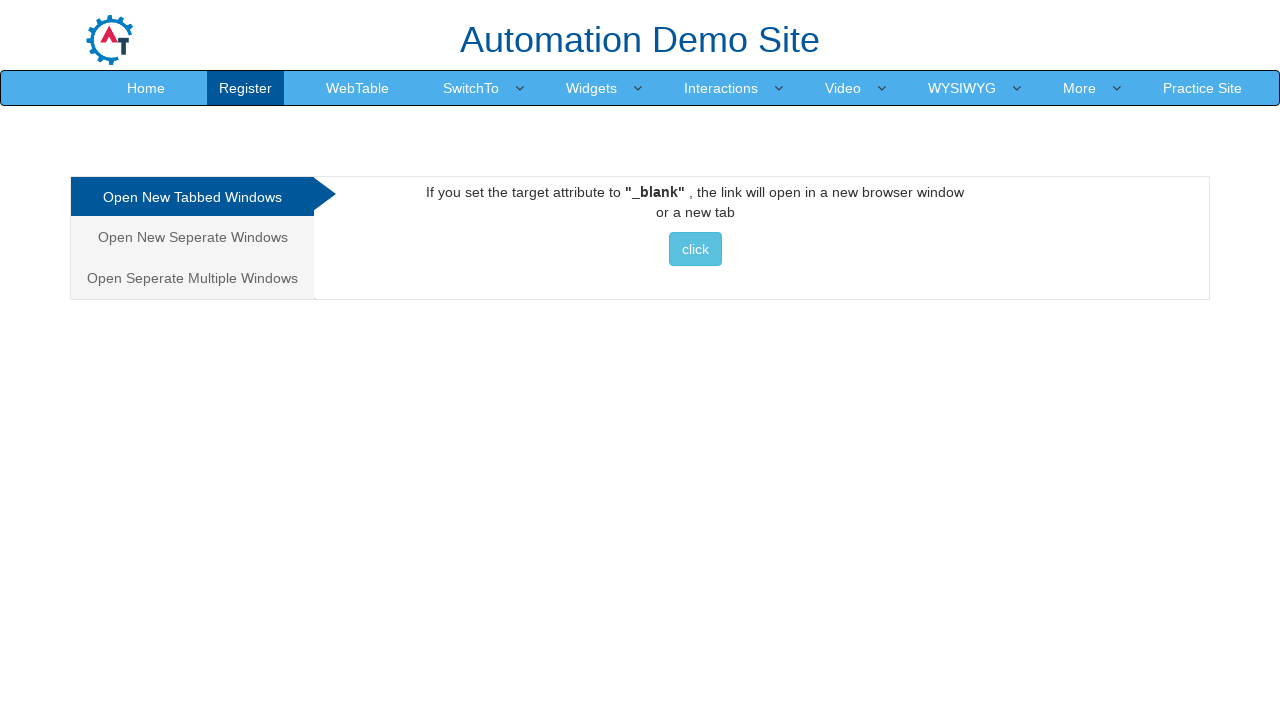

Clicked on 'Open New Tabbed Windows' tab to navigate to the correct section at (192, 197) on xpath=//a[text()='Open New Tabbed Windows ']
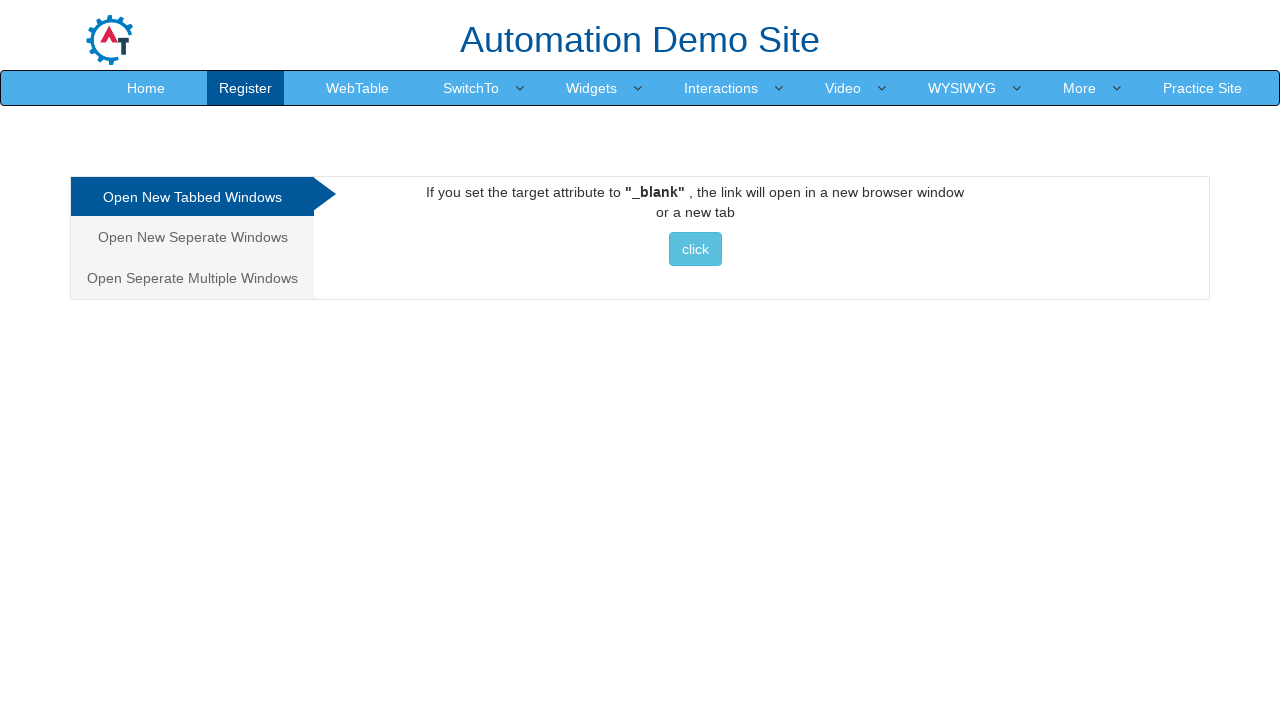

Clicked button to open new tabbed window at (695, 249) on xpath=//button[text()='    click   ']
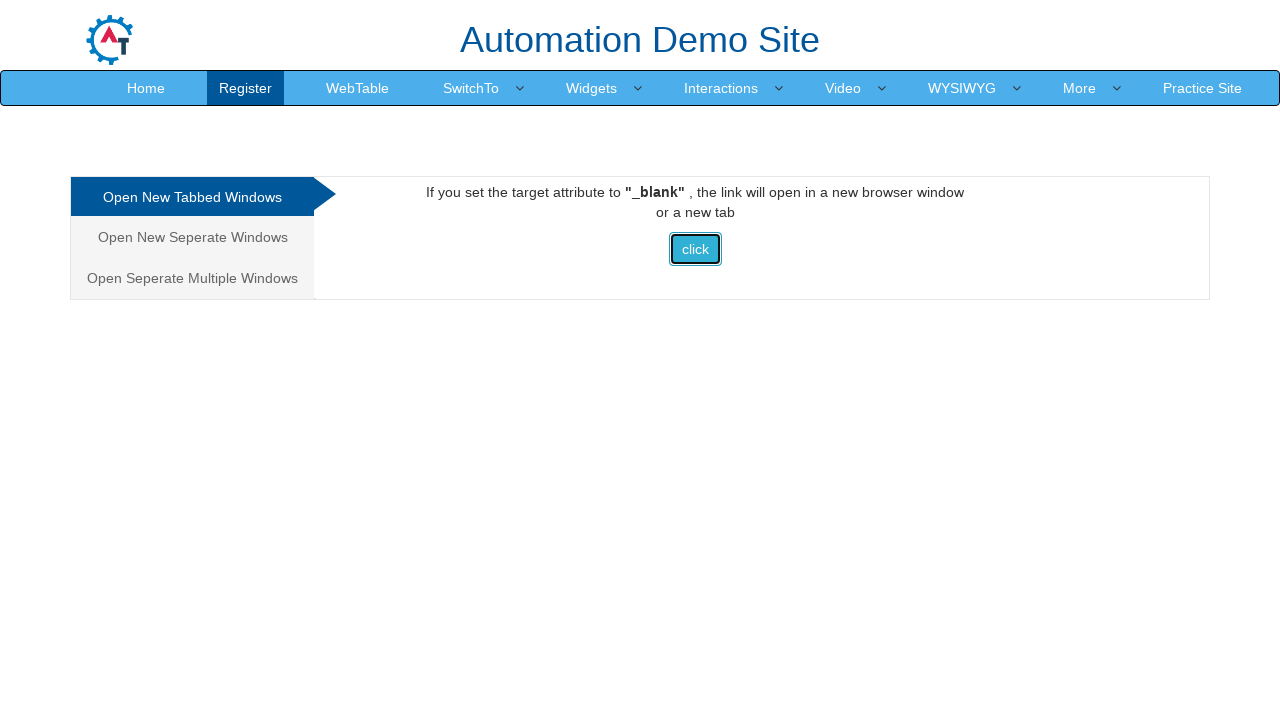

New tabbed window opened and reference obtained
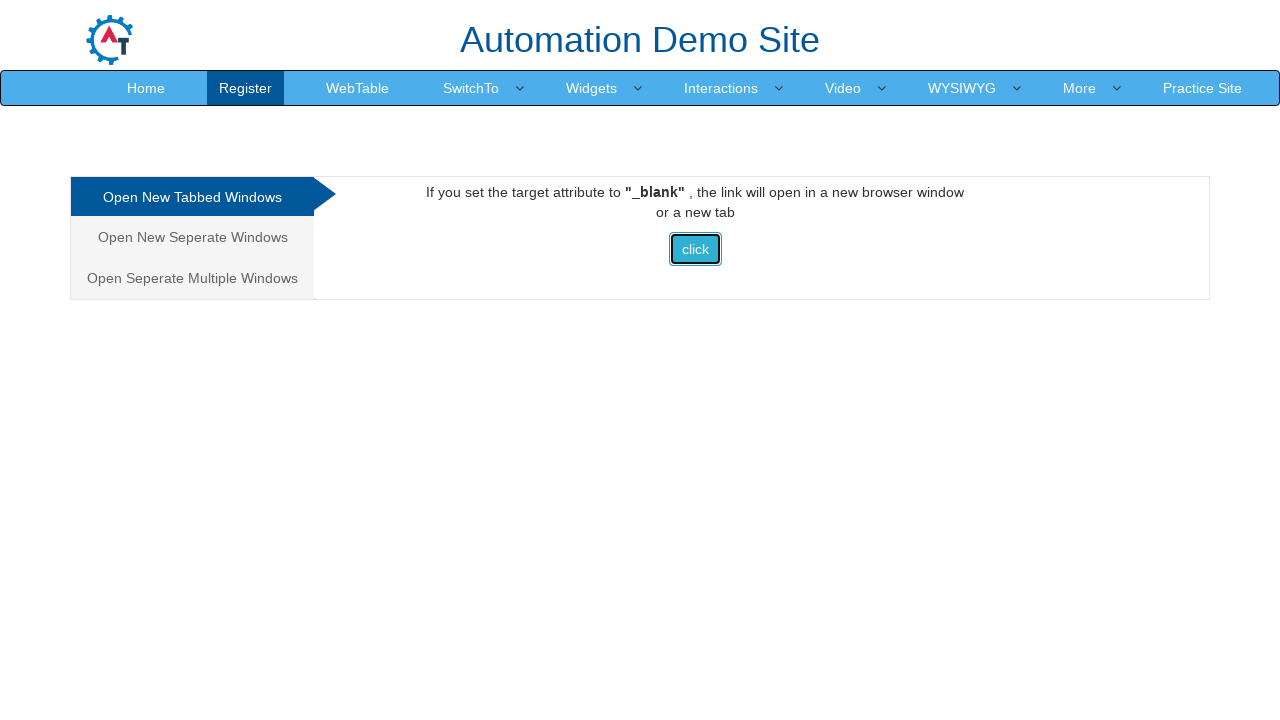

New page loaded successfully
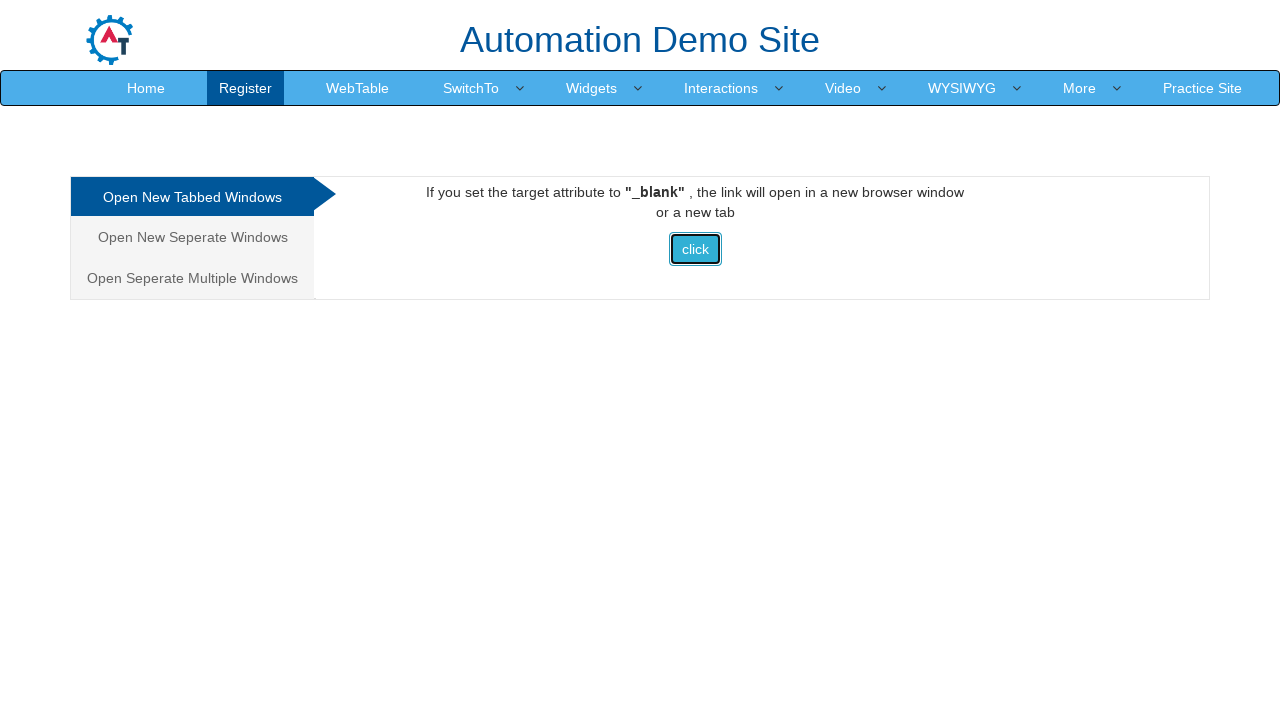

Switched back to original parent window
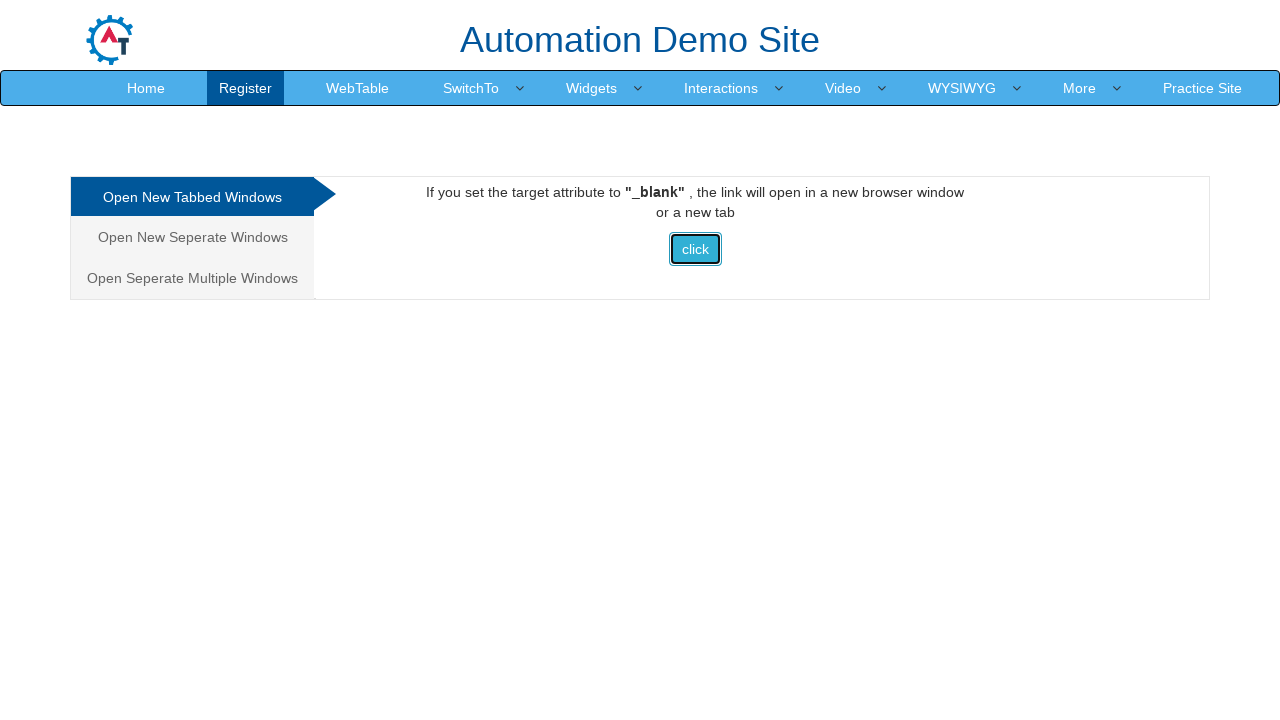

Closed the new tabbed window
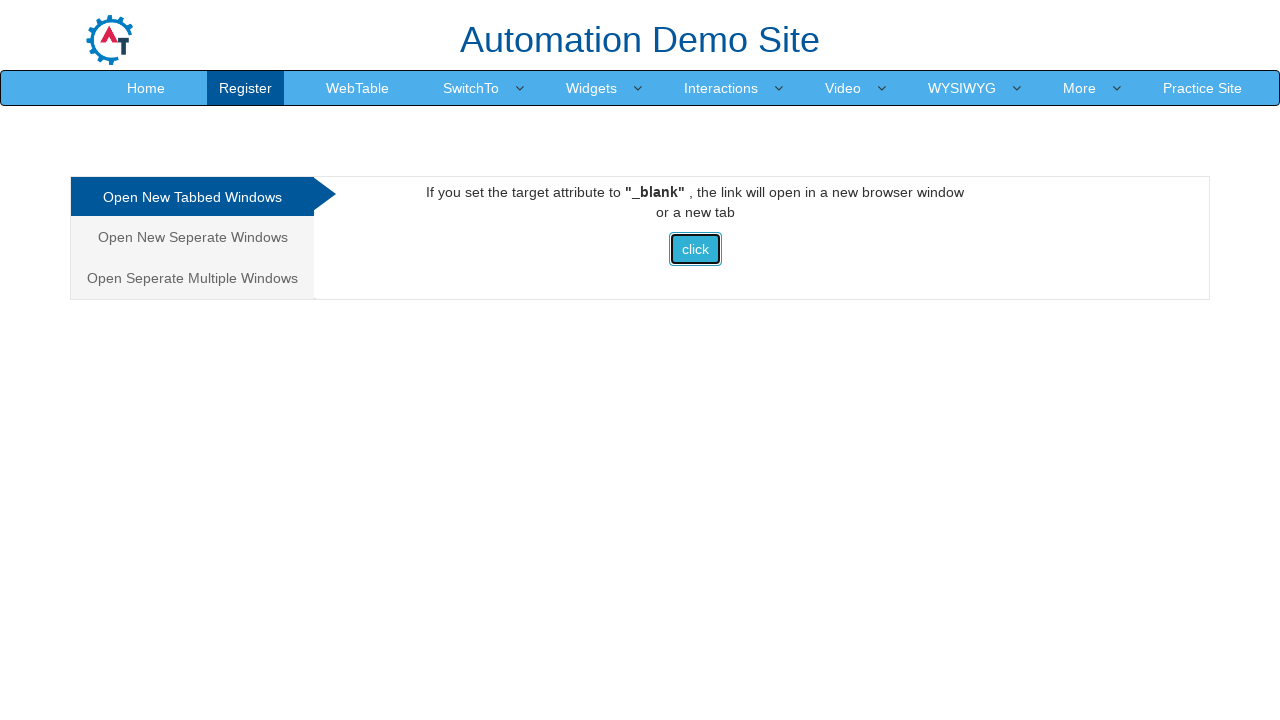

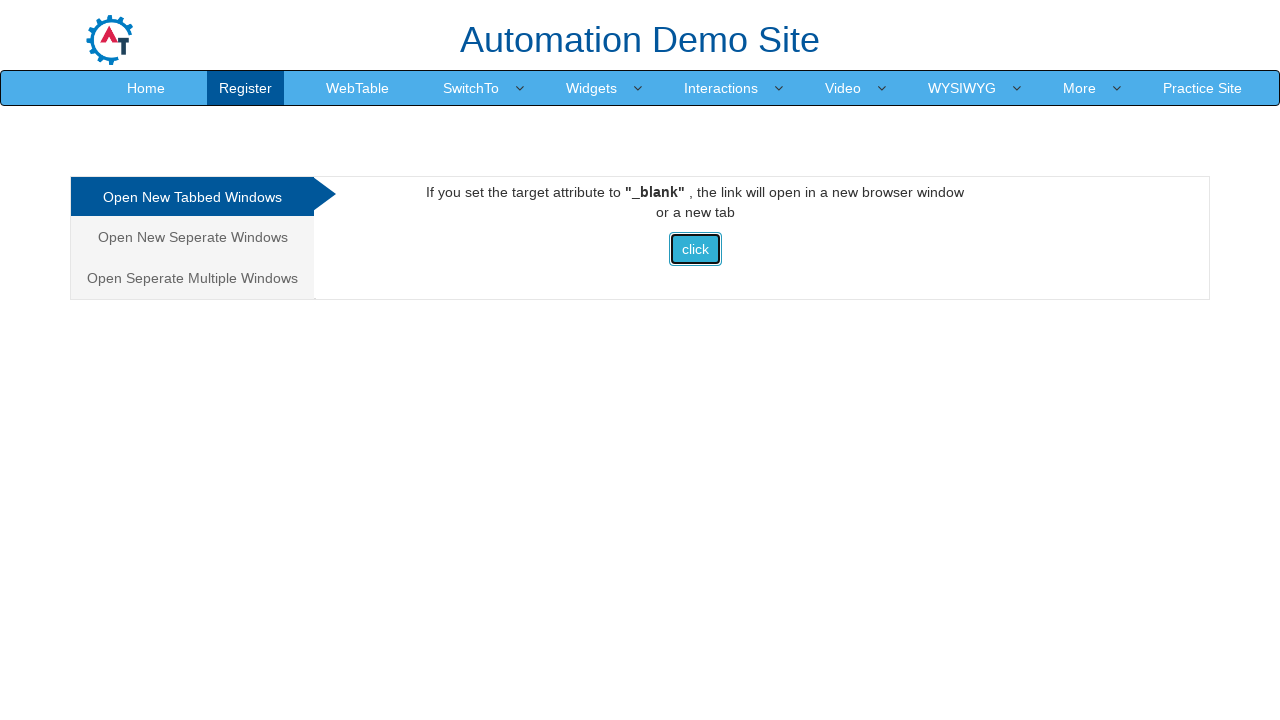